Tests waiting for a button to become visible after page load, then clicking it

Starting URL: https://demoqa.com/dynamic-properties

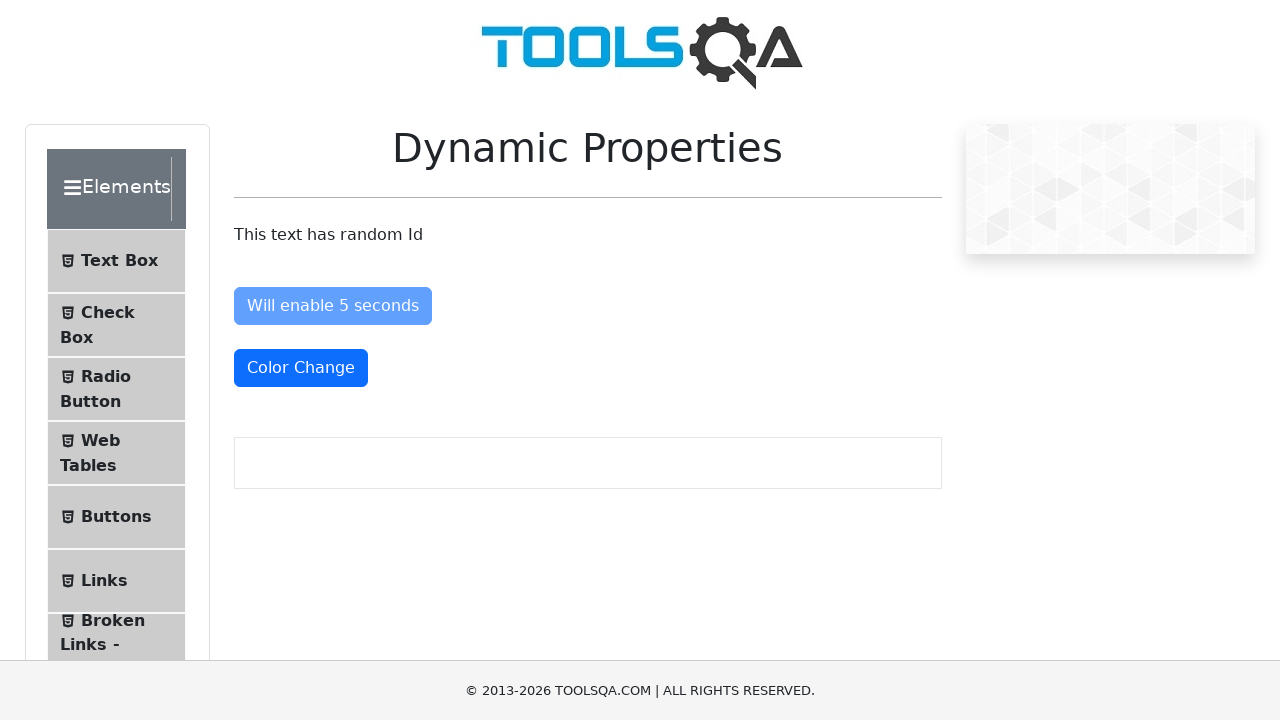

Waited for button with id 'visibleAfter' to become visible after page load
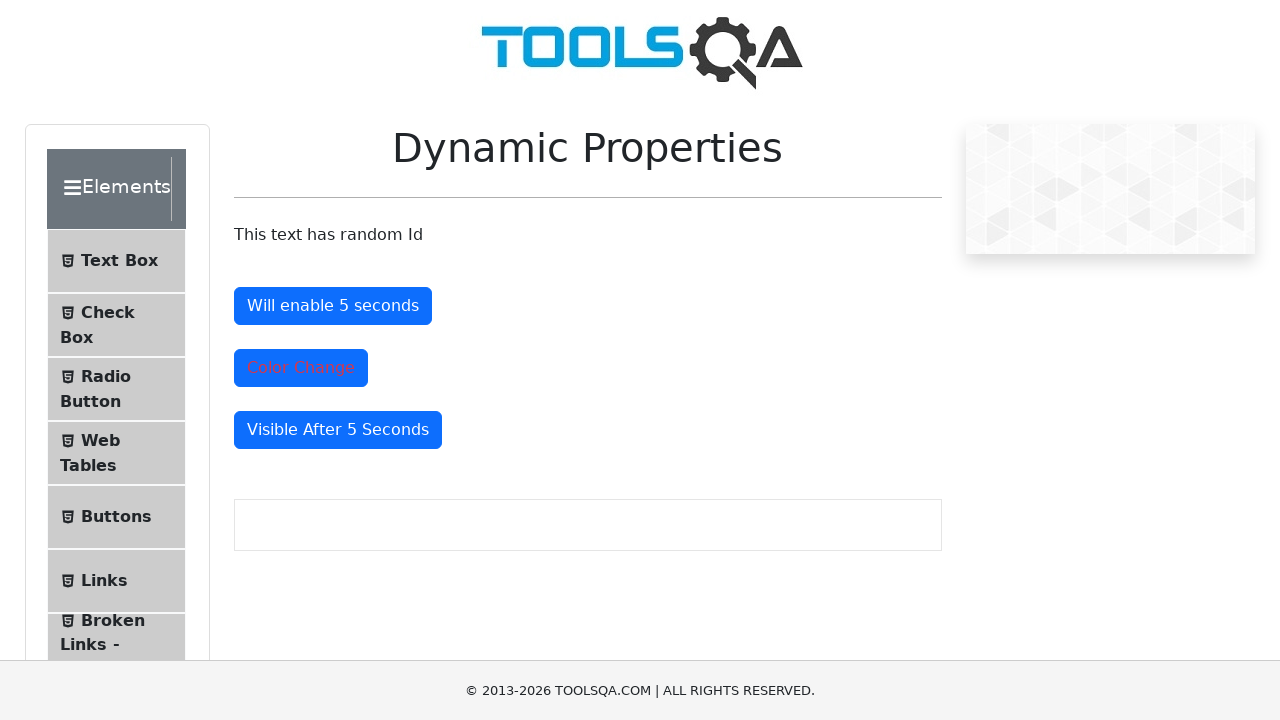

Clicked the now-visible button at (338, 430) on #visibleAfter
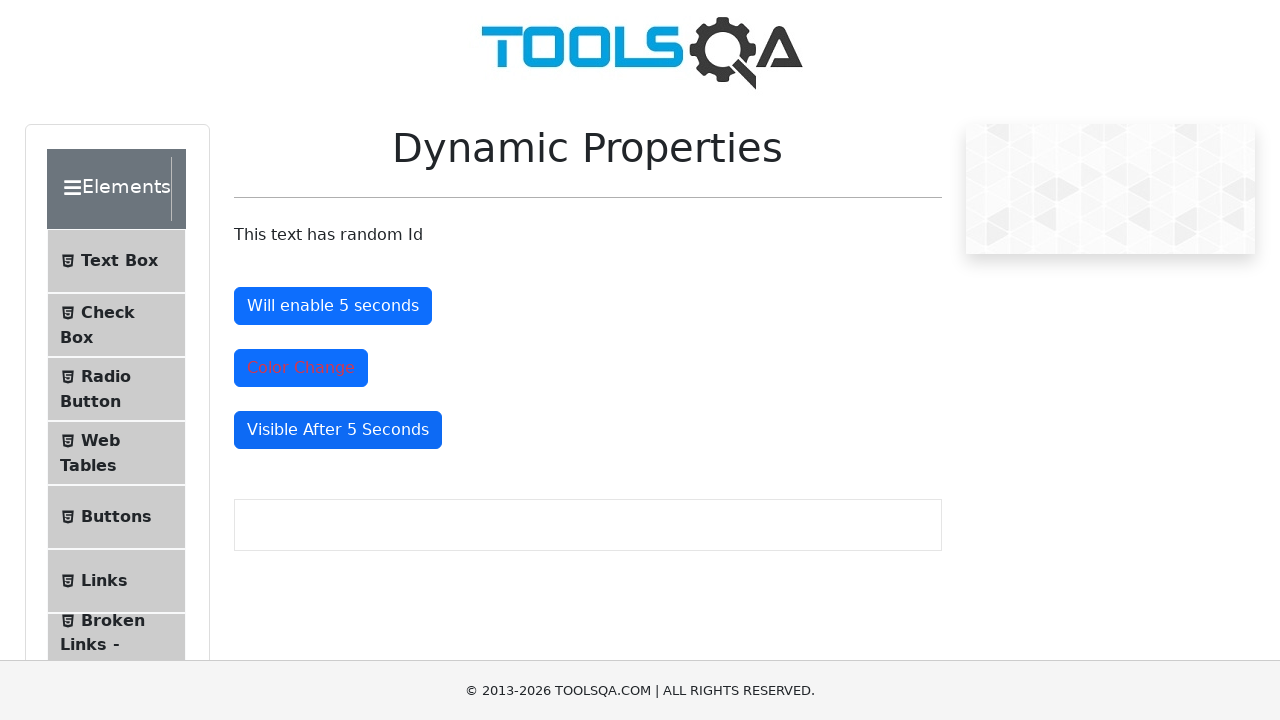

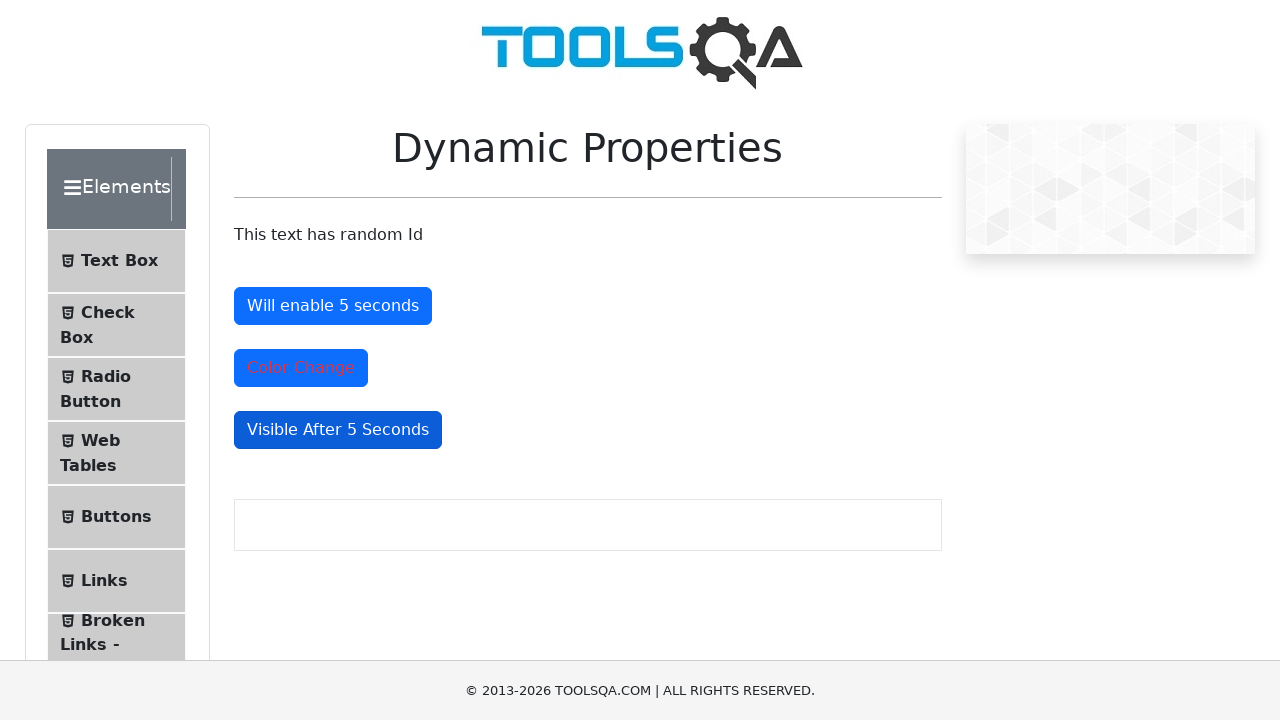